Tests checkbox functionality by clicking on multiple checkboxes on the page, skipping the first one

Starting URL: https://rahulshettyacademy.com/AutomationPractice/

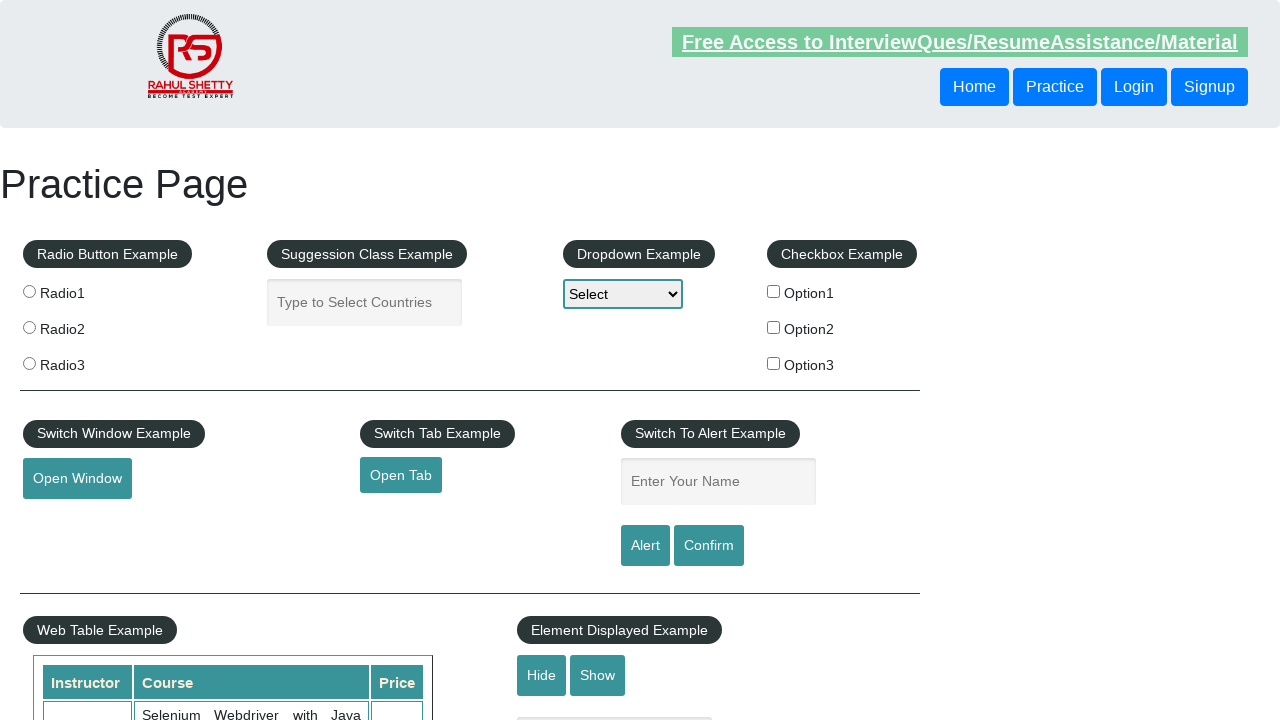

Located all checkboxes on the page
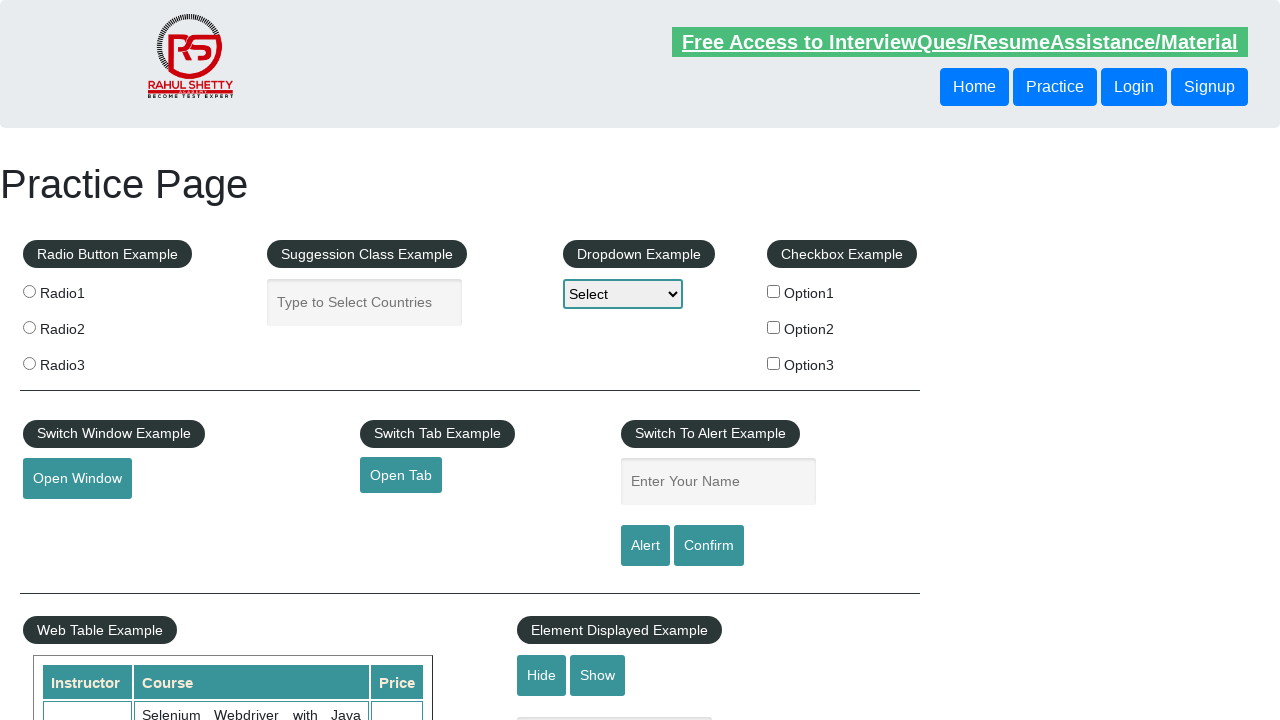

Found 3 checkboxes total
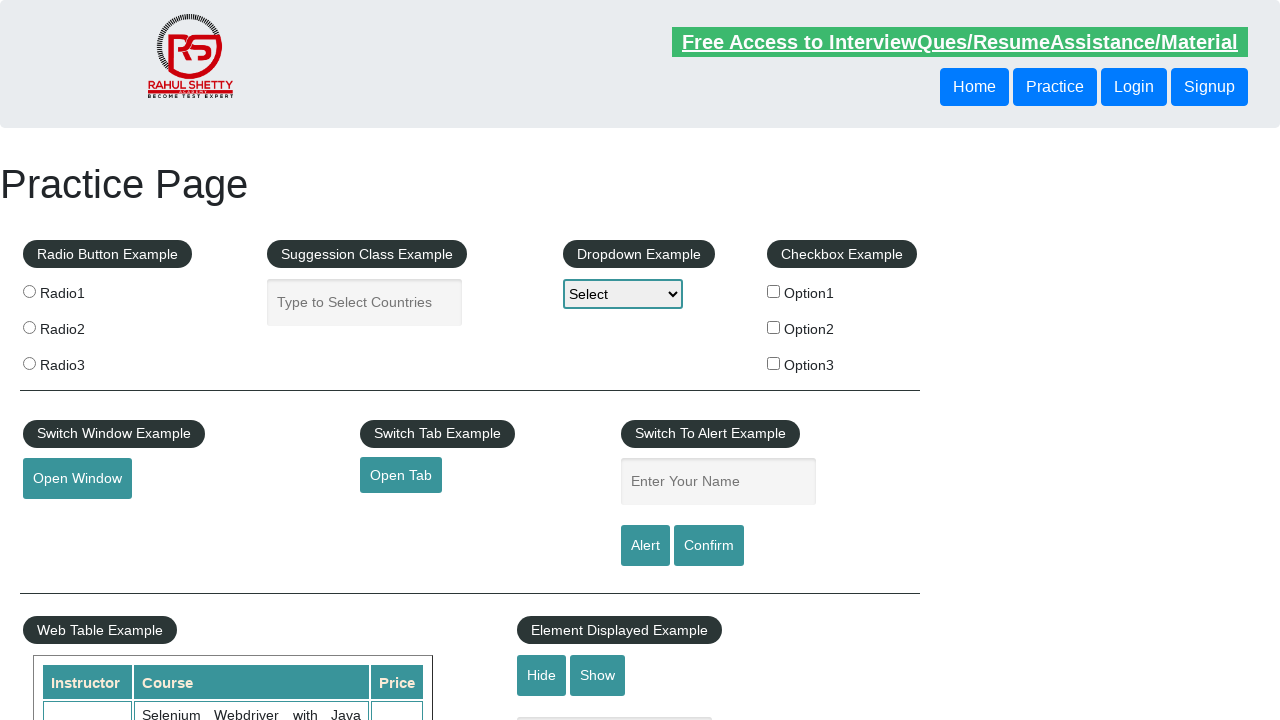

Clicked checkbox at index 1 at (774, 327) on input[type='checkbox'] >> nth=1
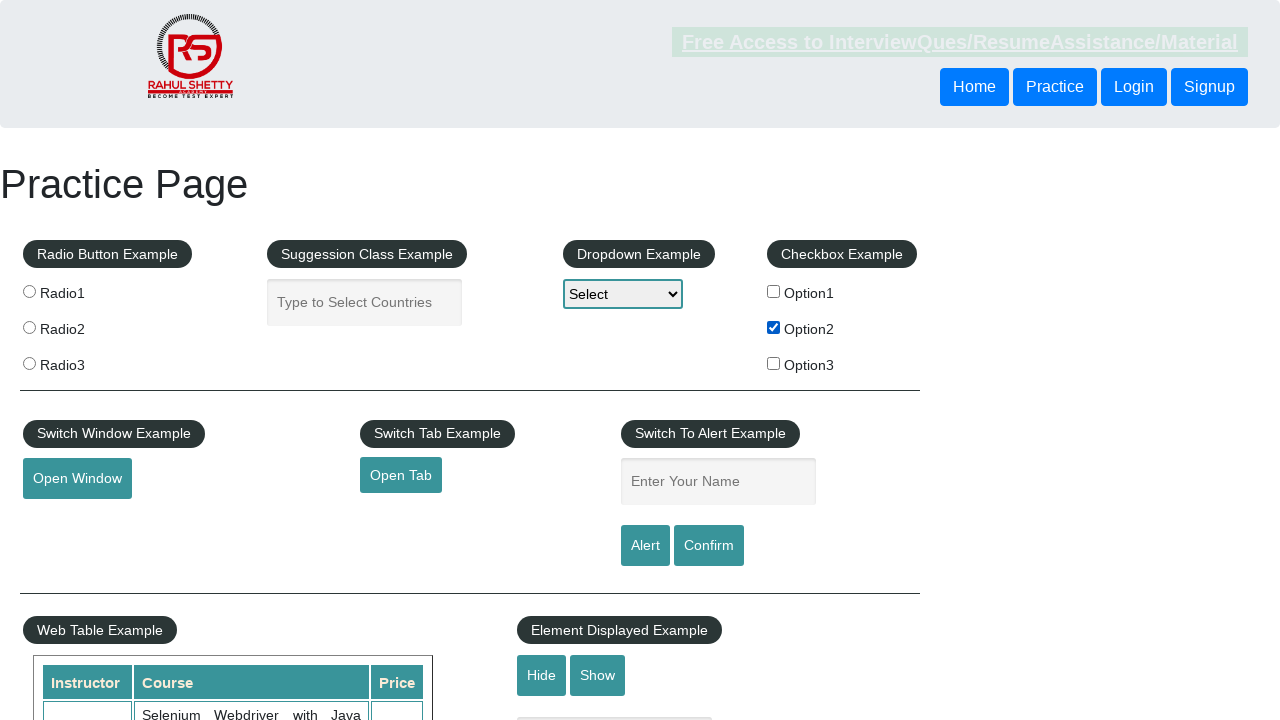

Clicked checkbox at index 2 at (774, 363) on input[type='checkbox'] >> nth=2
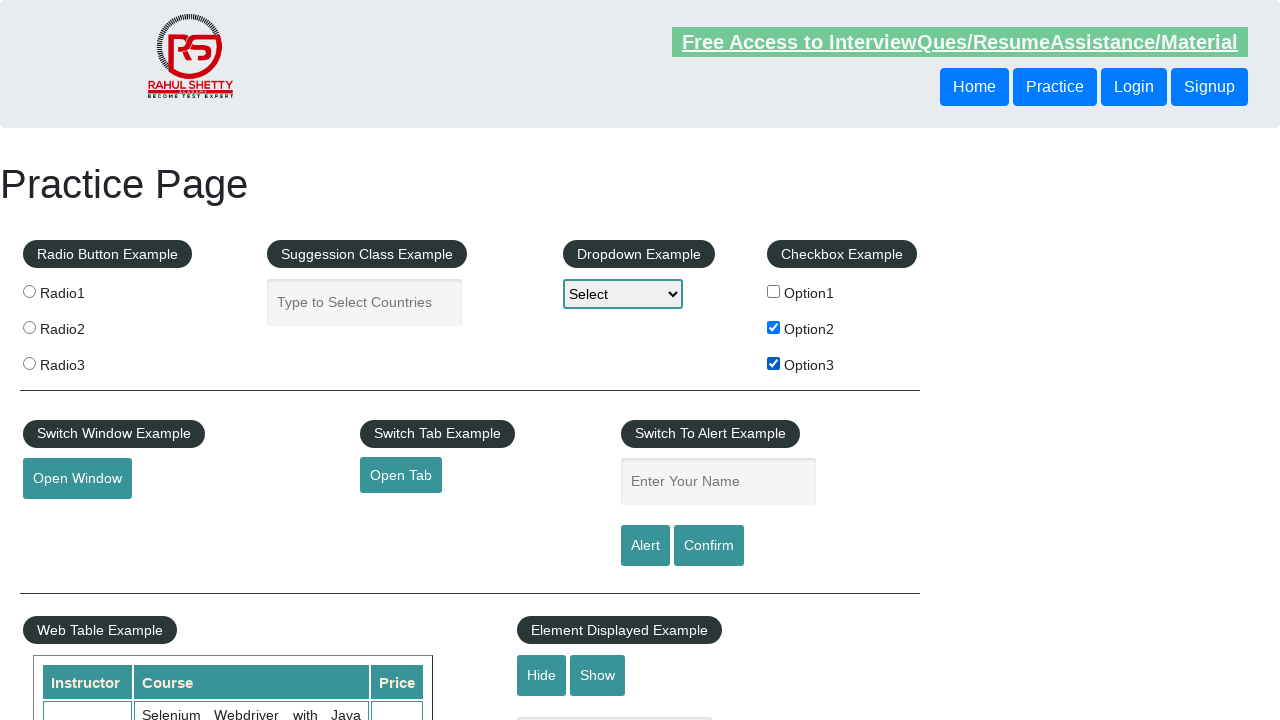

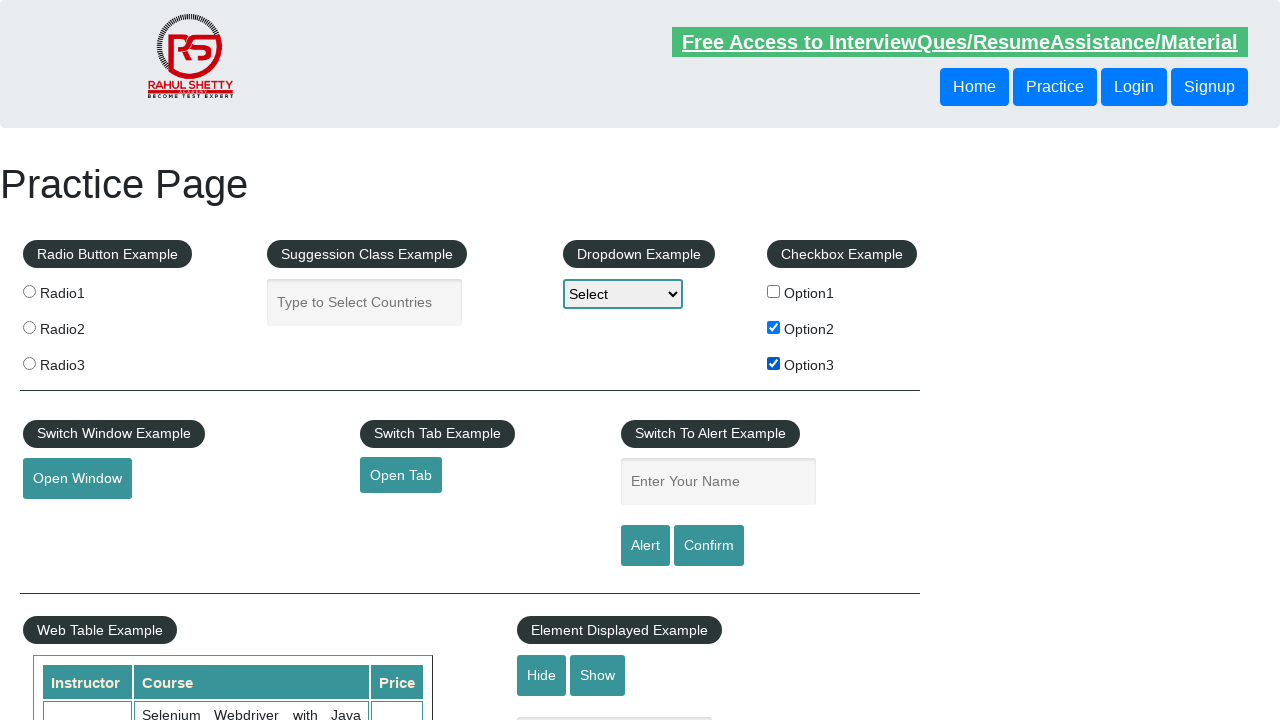